Tests sorting a text column (Email) in ascending order by clicking the column header

Starting URL: http://the-internet.herokuapp.com/tables

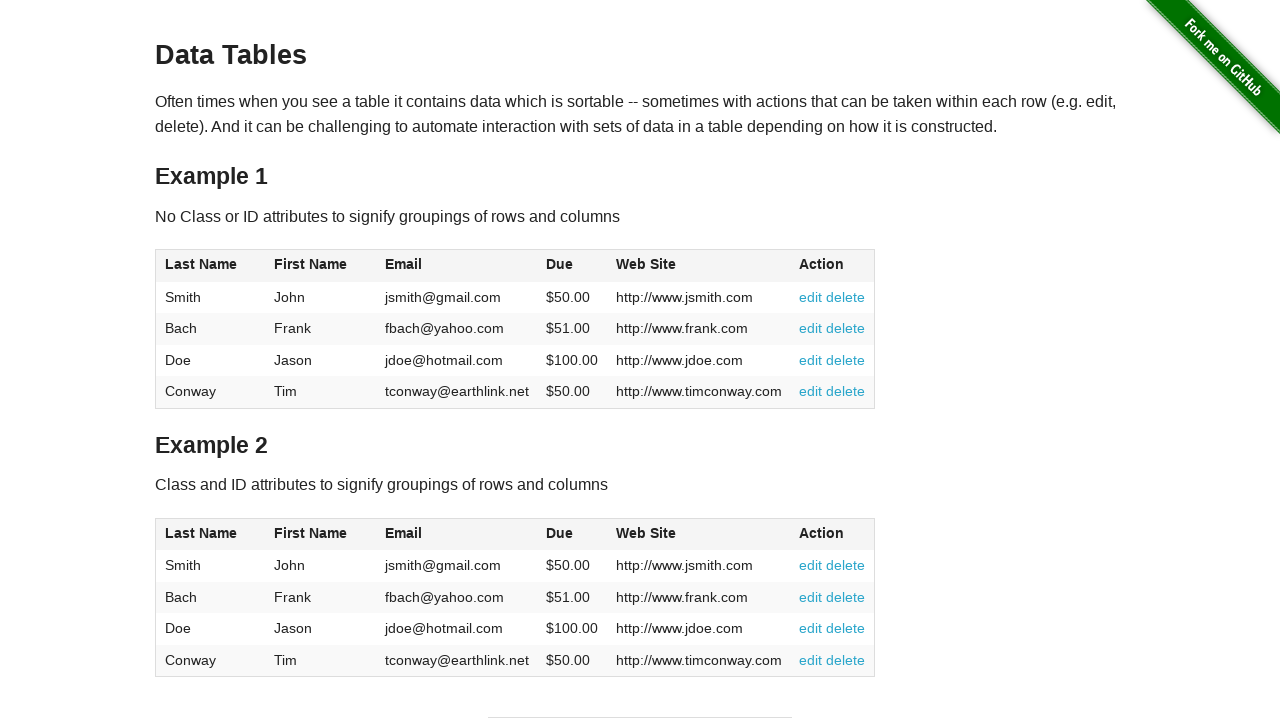

Clicked Email column header to sort in ascending order at (457, 266) on #table1 thead tr th:nth-of-type(3)
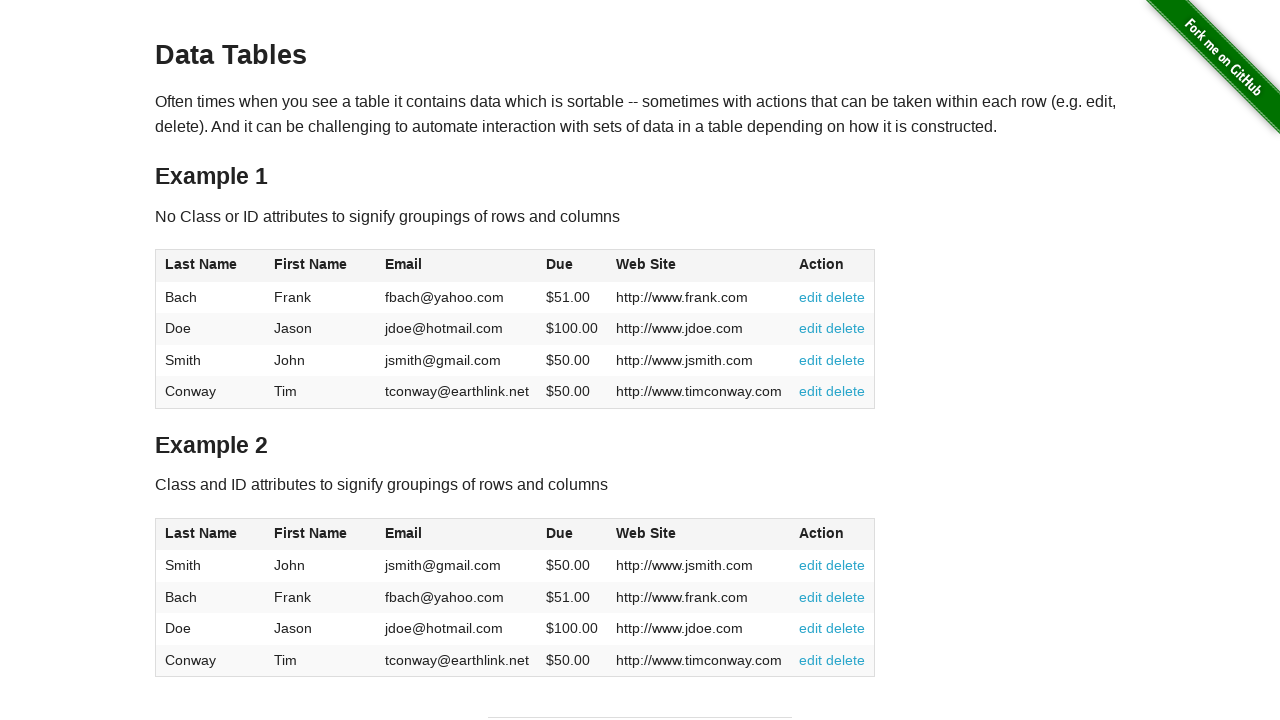

Table data loaded after sorting
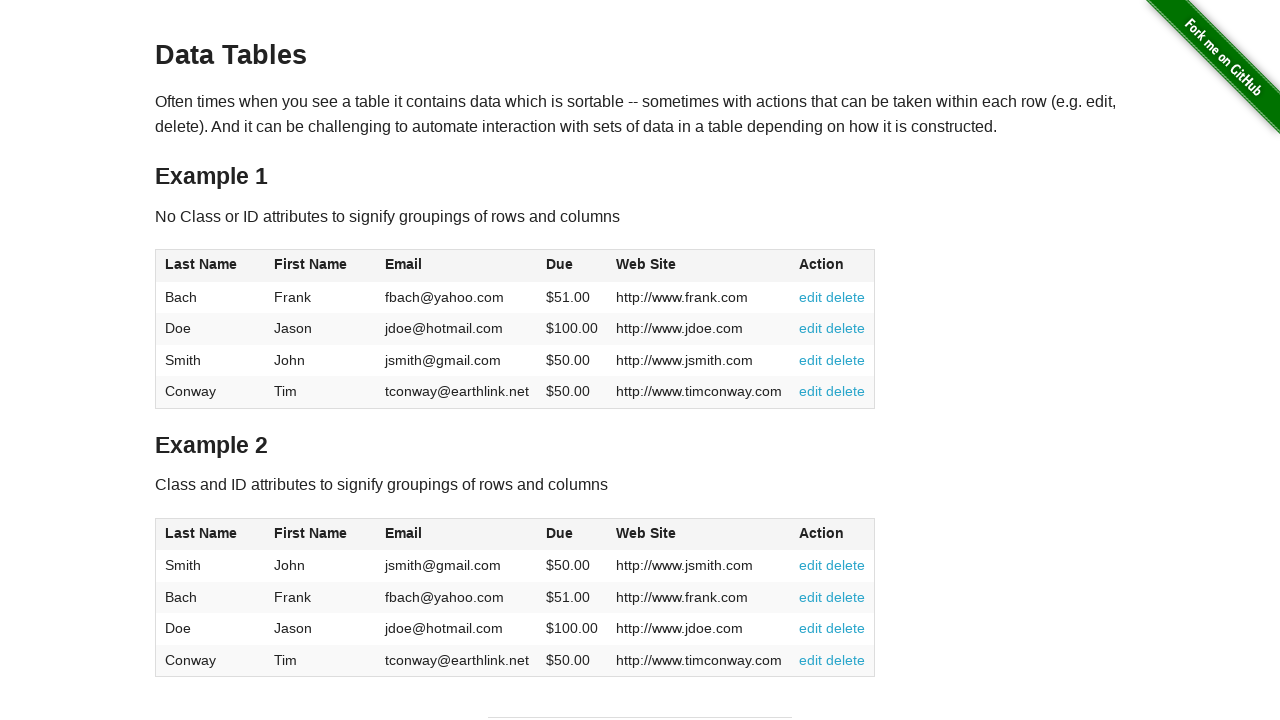

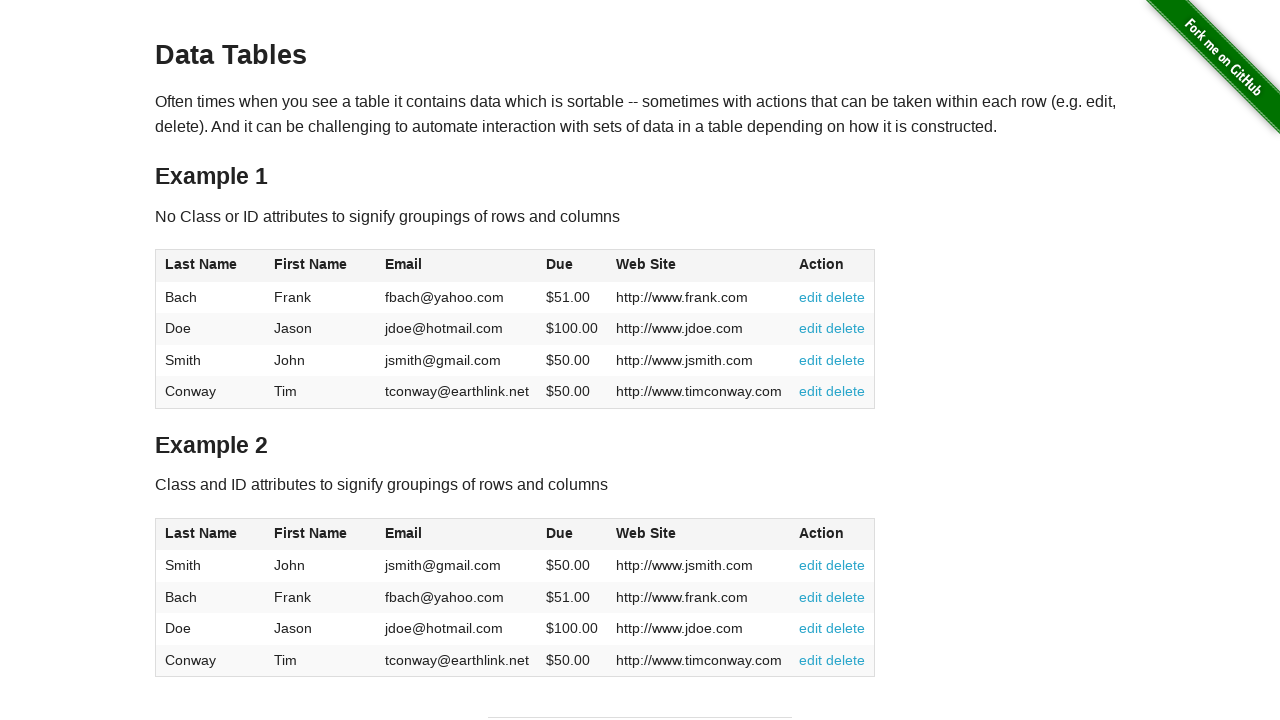